Tests double-click functionality on a button and verifies the resulting message is displayed

Starting URL: https://demoqa.com/buttons

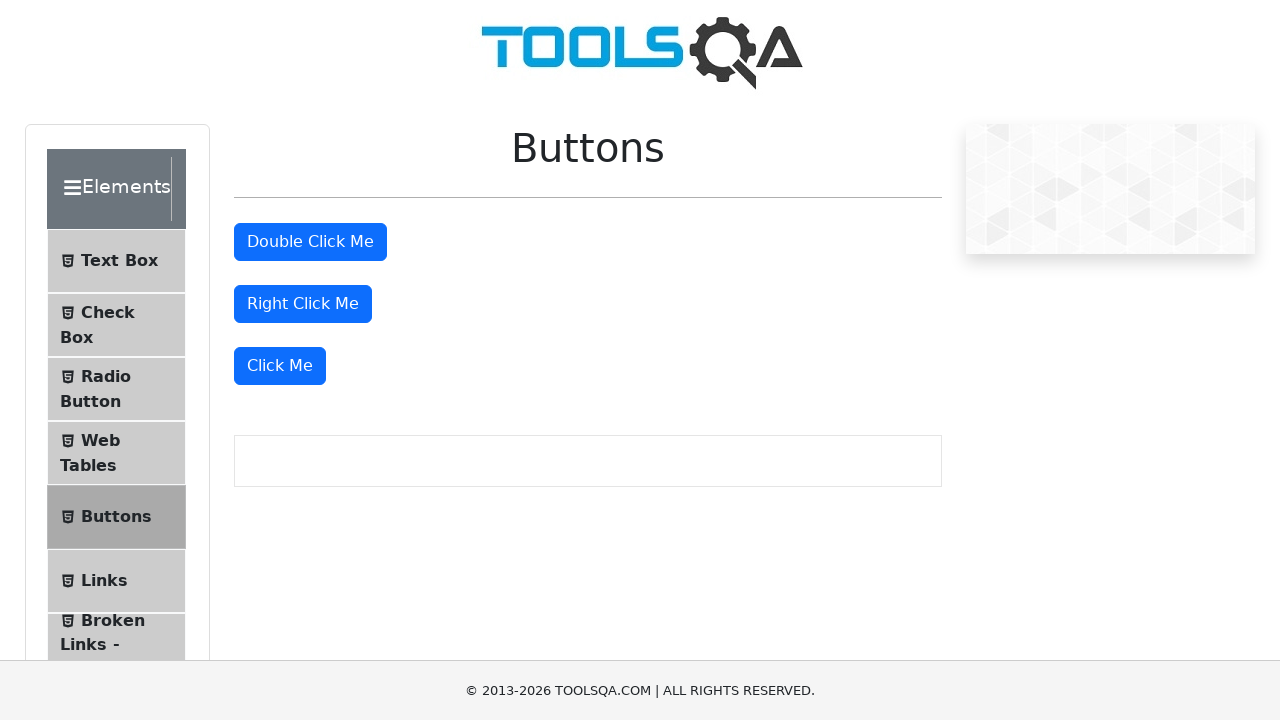

Navigated to https://demoqa.com/buttons
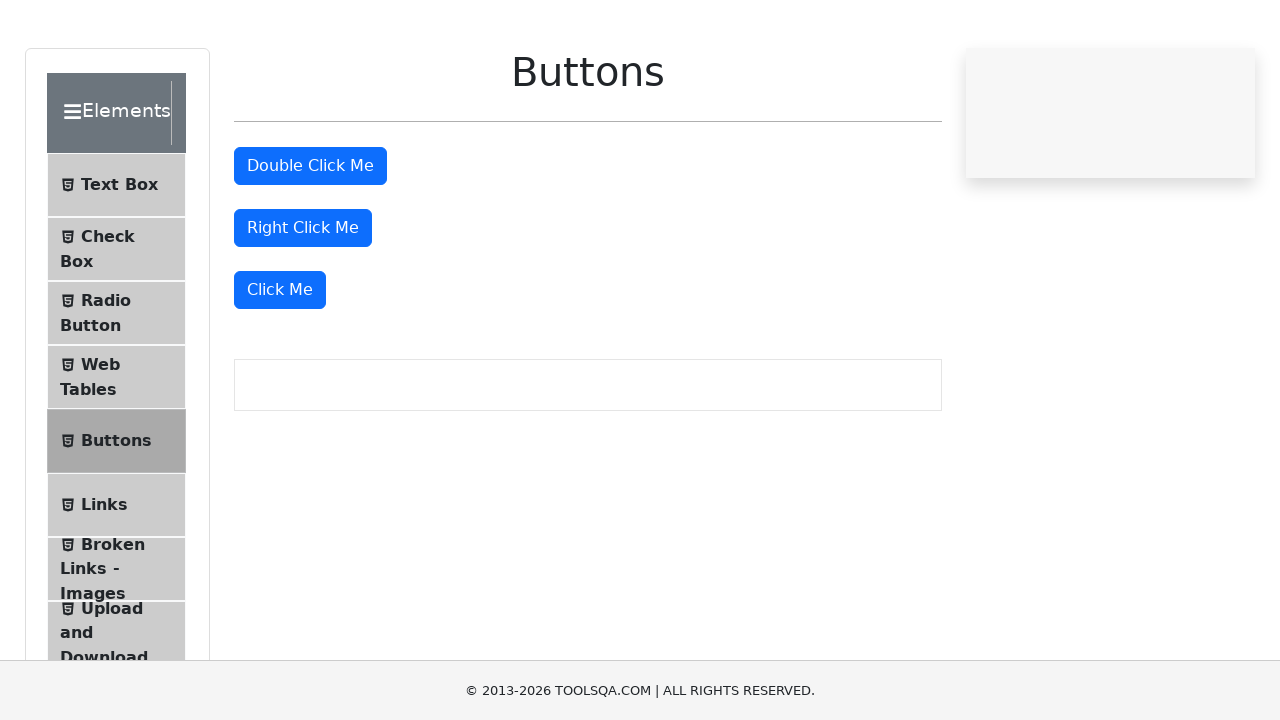

Double-clicked the double-click button at (310, 242) on #doubleClickBtn
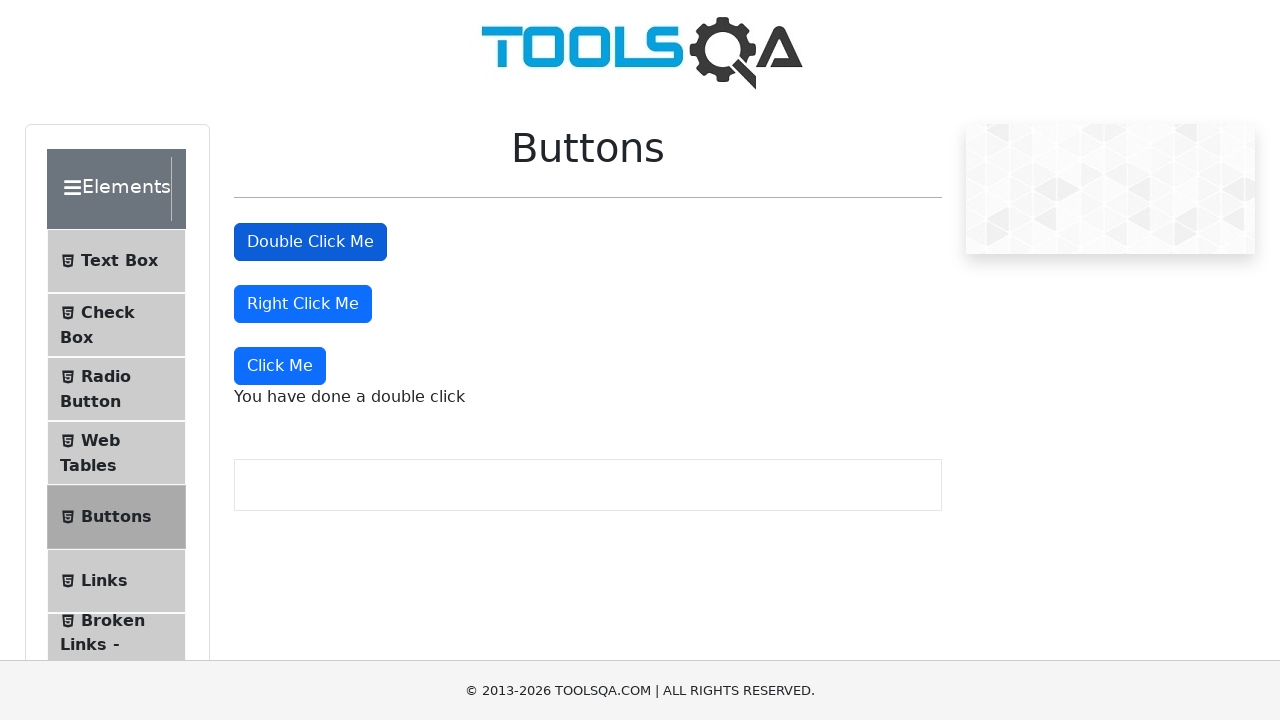

Located the double-click message element
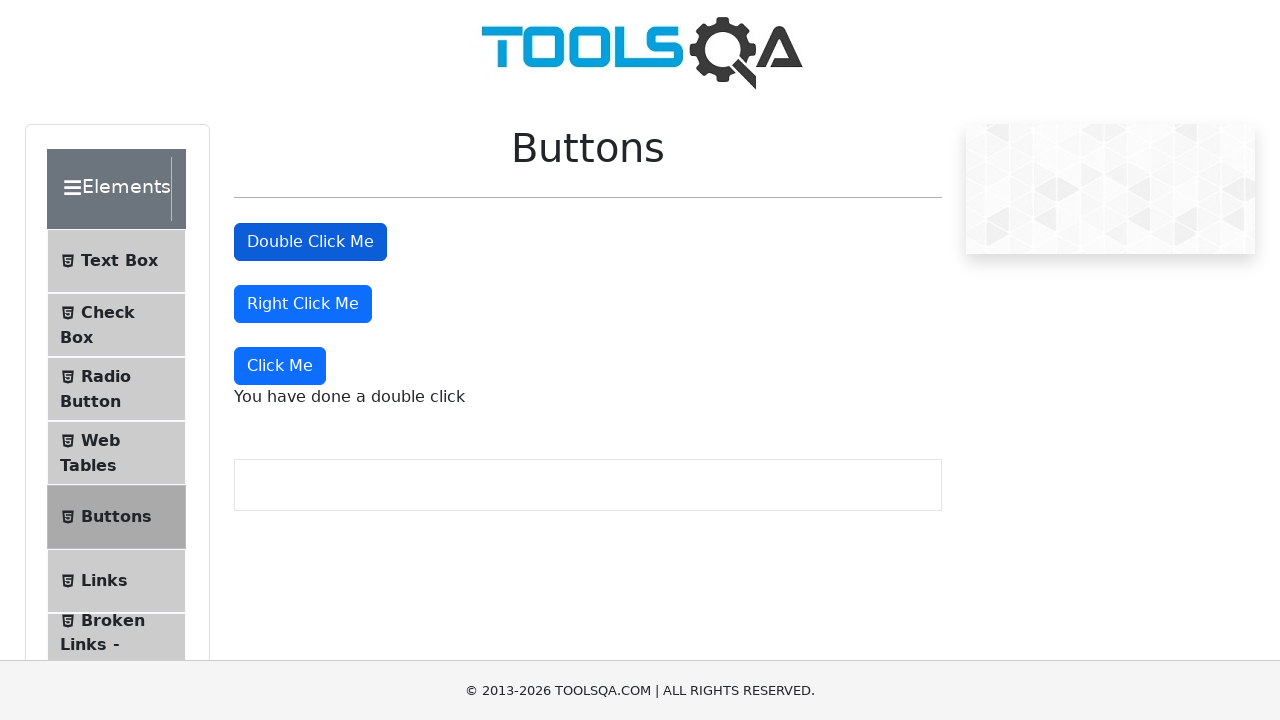

Verified that the double-click message is visible
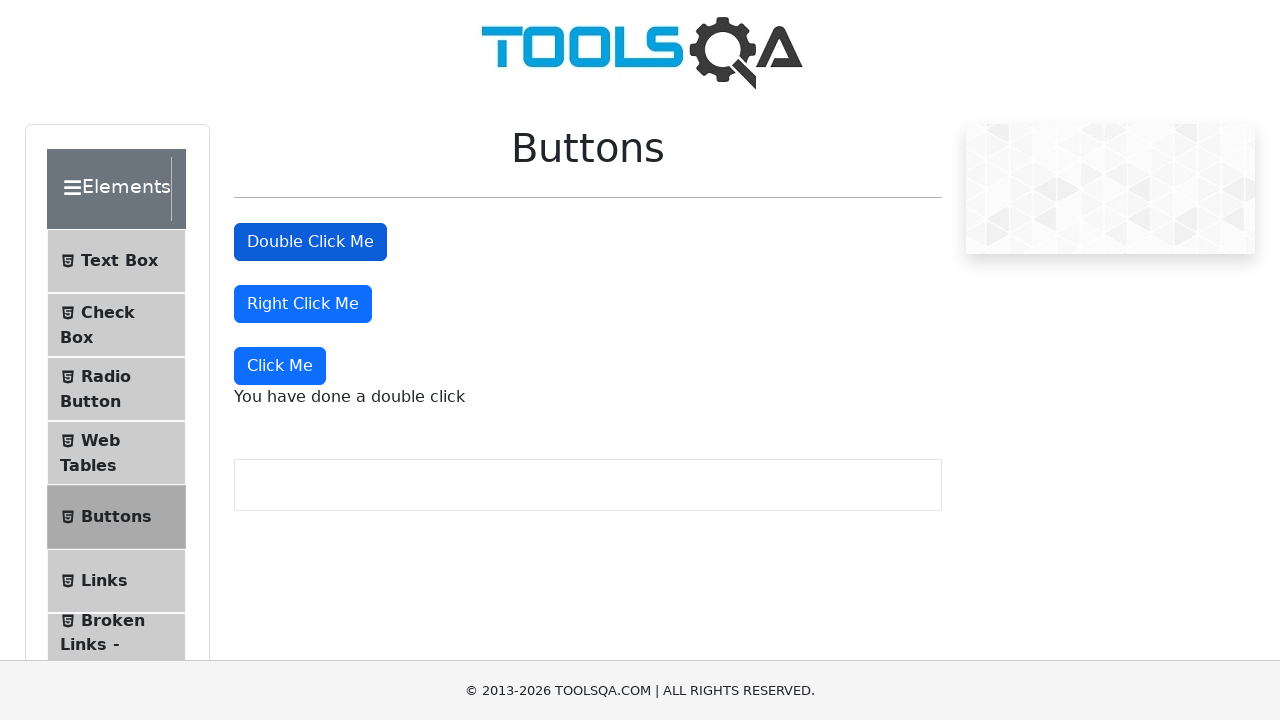

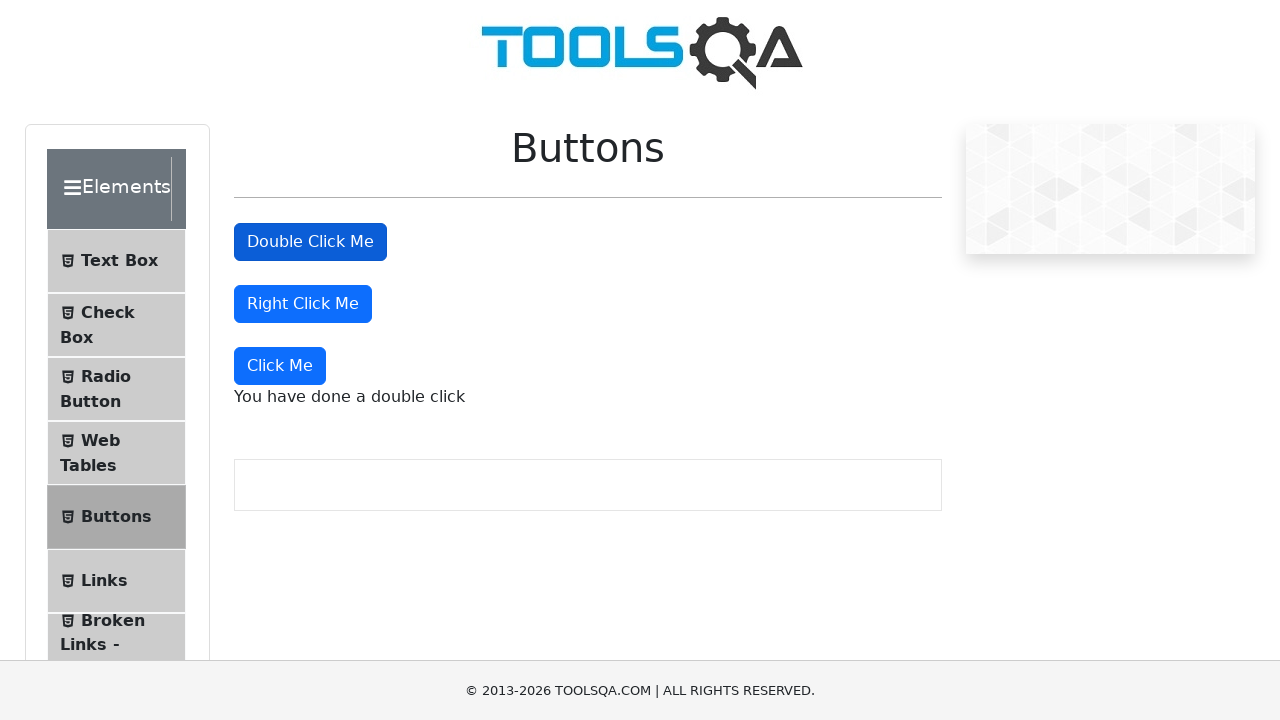